Tests menu component interaction by hovering over a menu item to reveal dropdown options and clicking on an option

Starting URL: https://test-with-me-app.vercel.app/learning/web-elements/components/menu

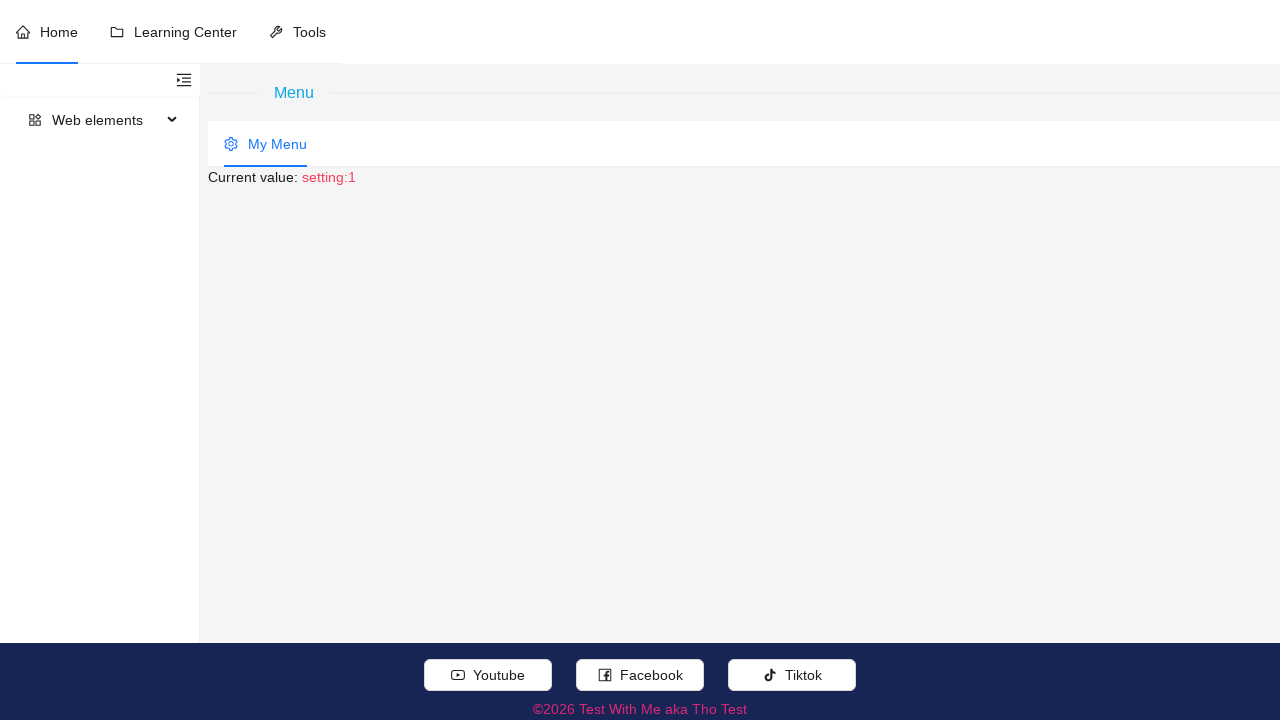

Navigated to menu component test page
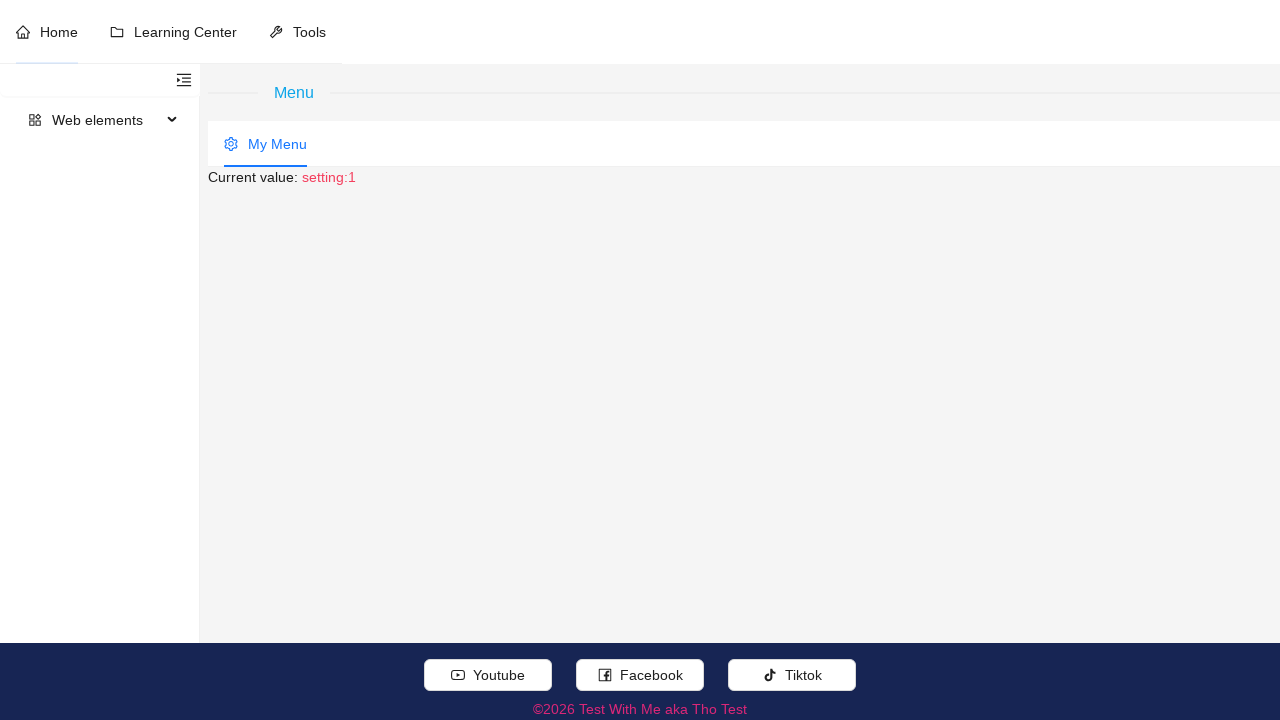

Hovered over 'My Menu' menu item to reveal dropdown options at (266, 144) on //div[@role='menuitem' and span[normalize-space(text())='My Menu']]
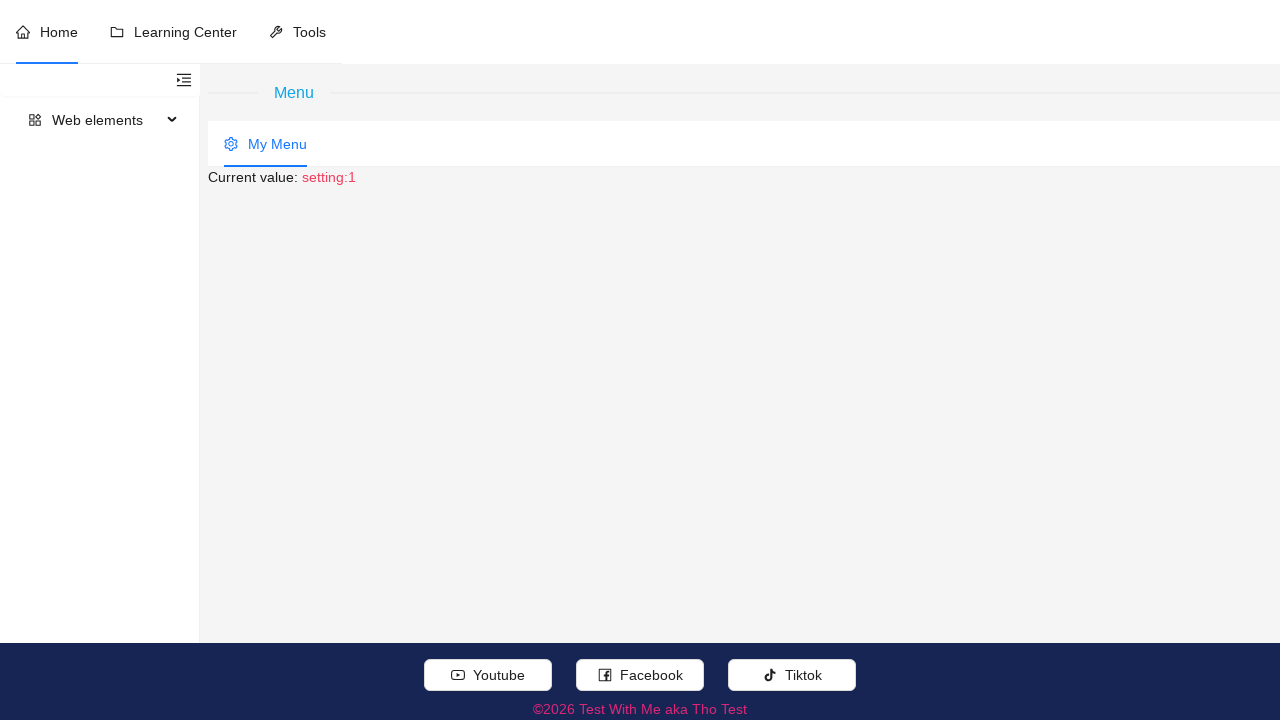

Clicked on 'Option 1' from the dropdown menu at (304, 237) on //ul[contains(concat(' ',normalize-space(@class),' '),' ant-menu-item-group-list
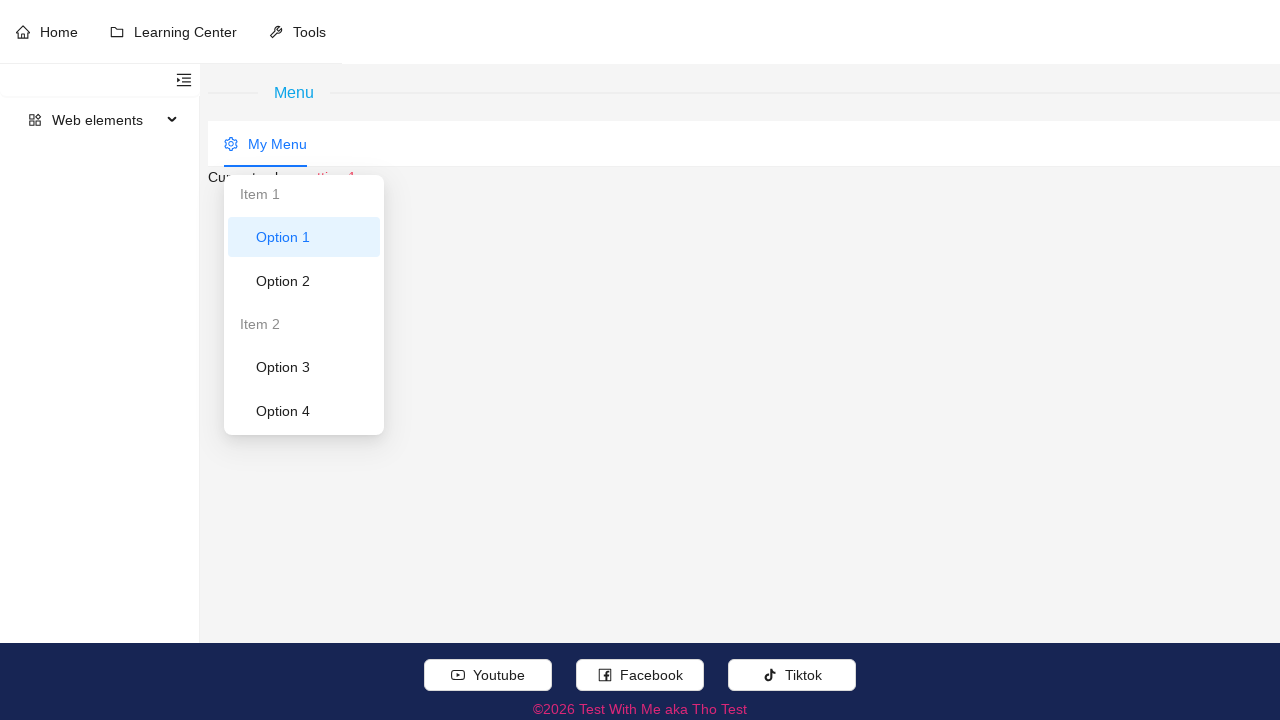

Verified that 'Option 1' was selected and current value label appeared
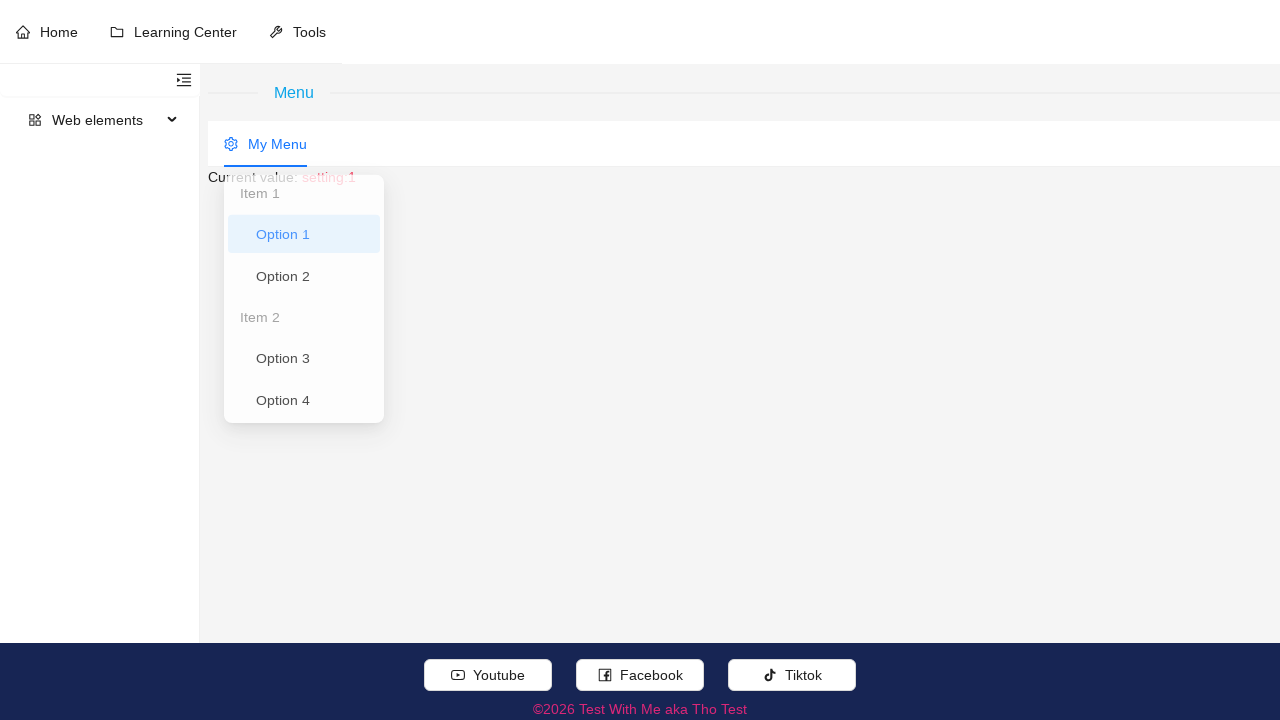

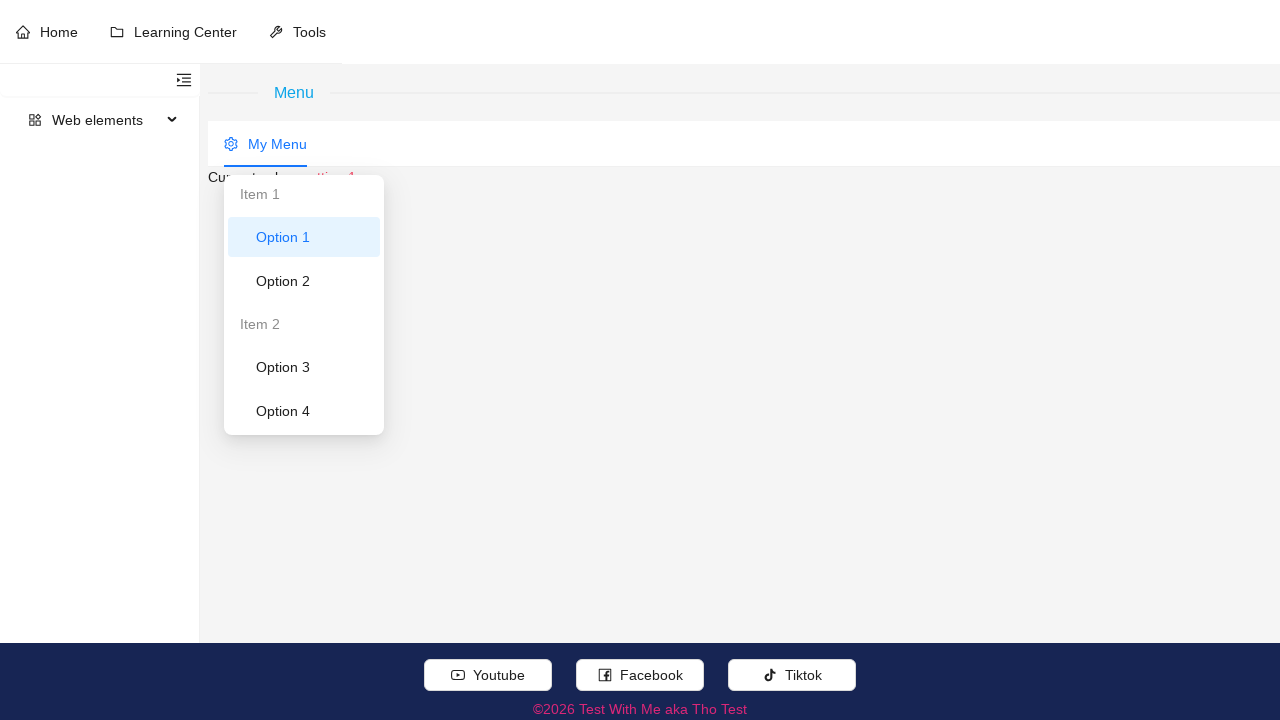